Navigates to codefish.io website and retrieves the page title to verify the page loaded correctly

Starting URL: https://codefish.io/

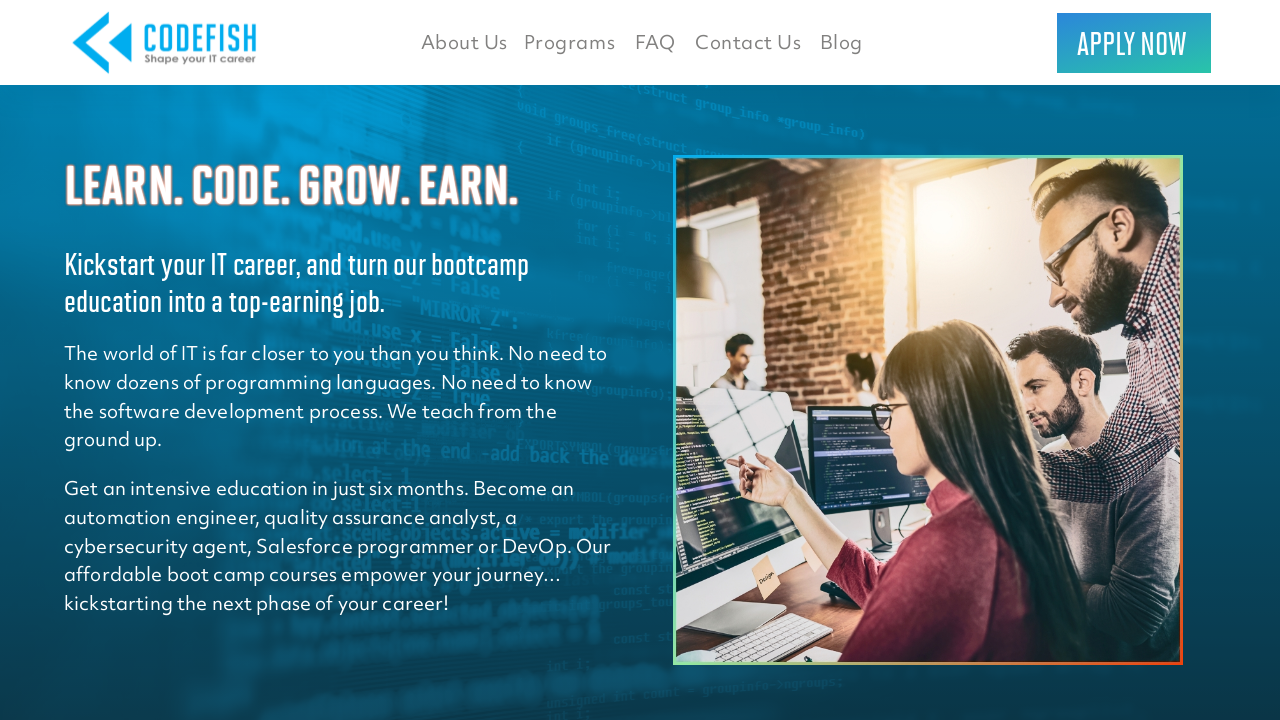

Waited for page DOM content to load
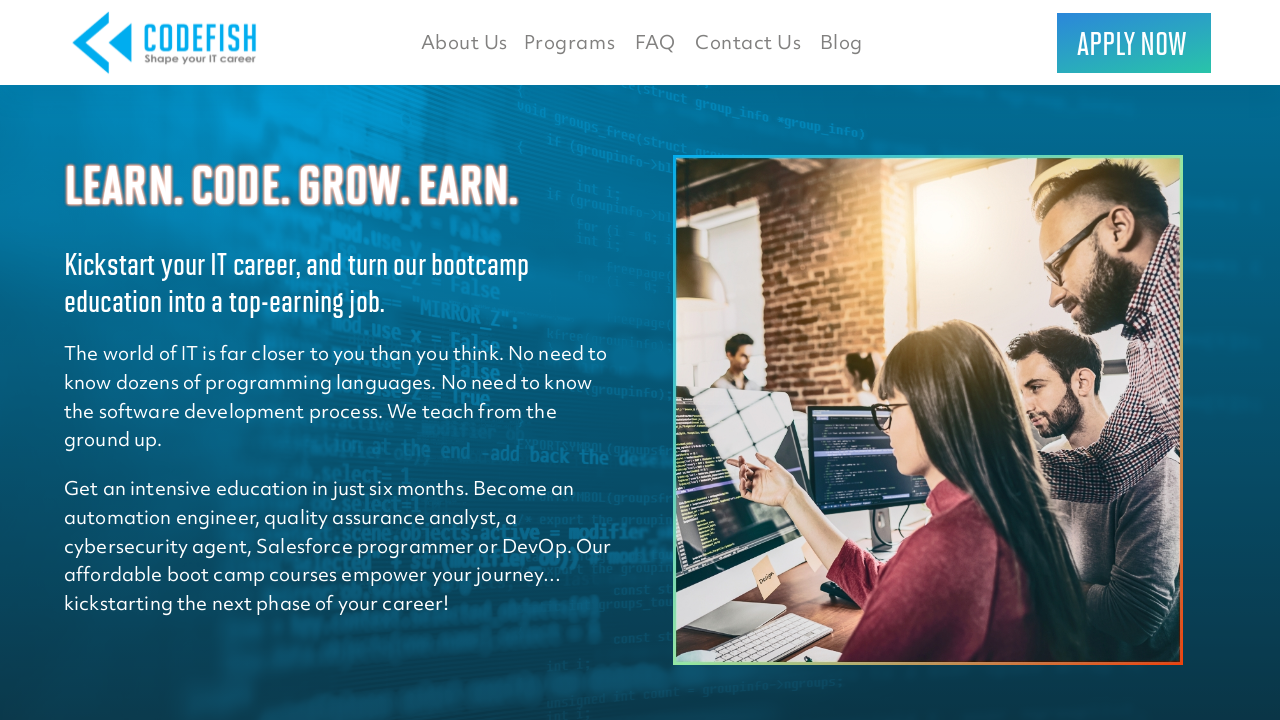

Retrieved page title: CodeFish
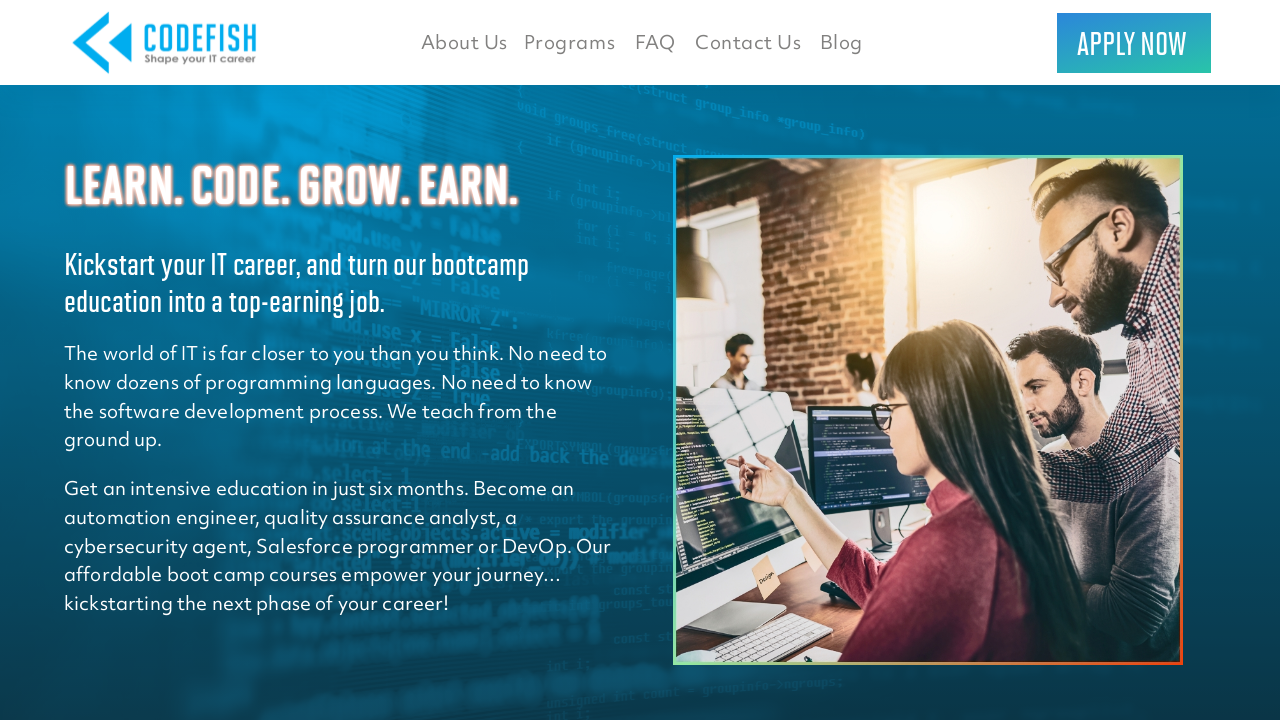

Printed page title to console: CodeFish
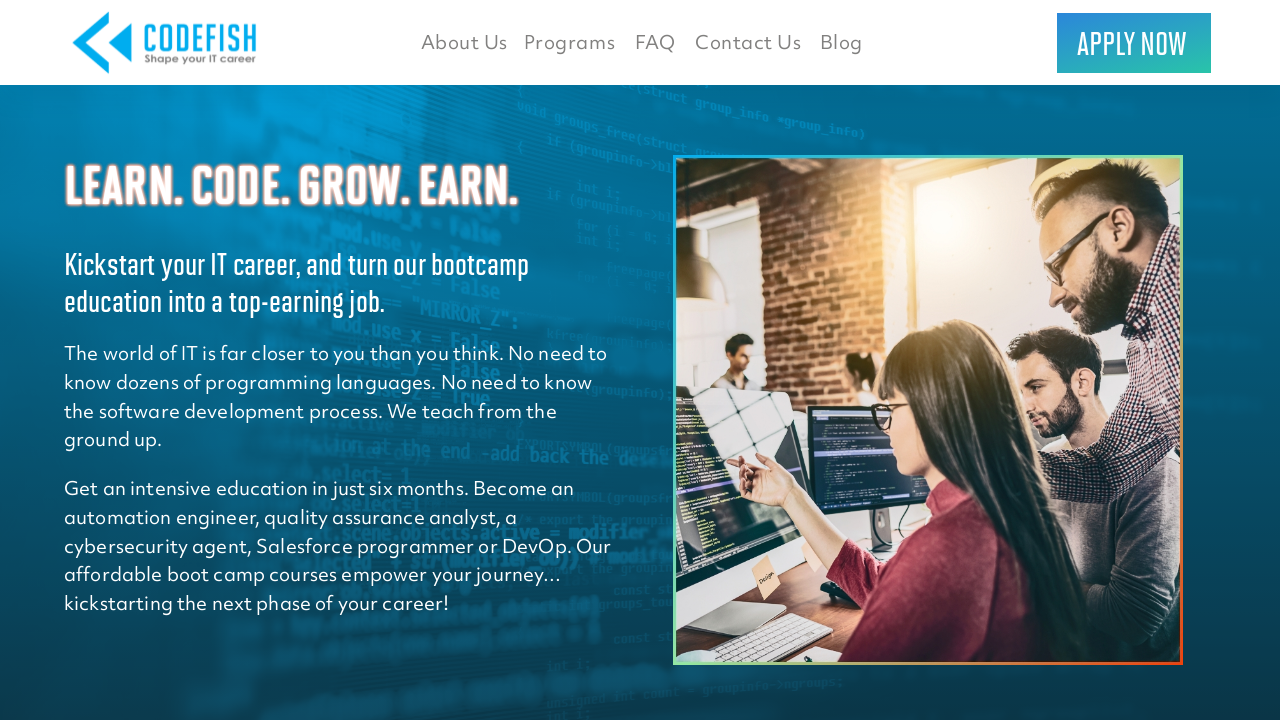

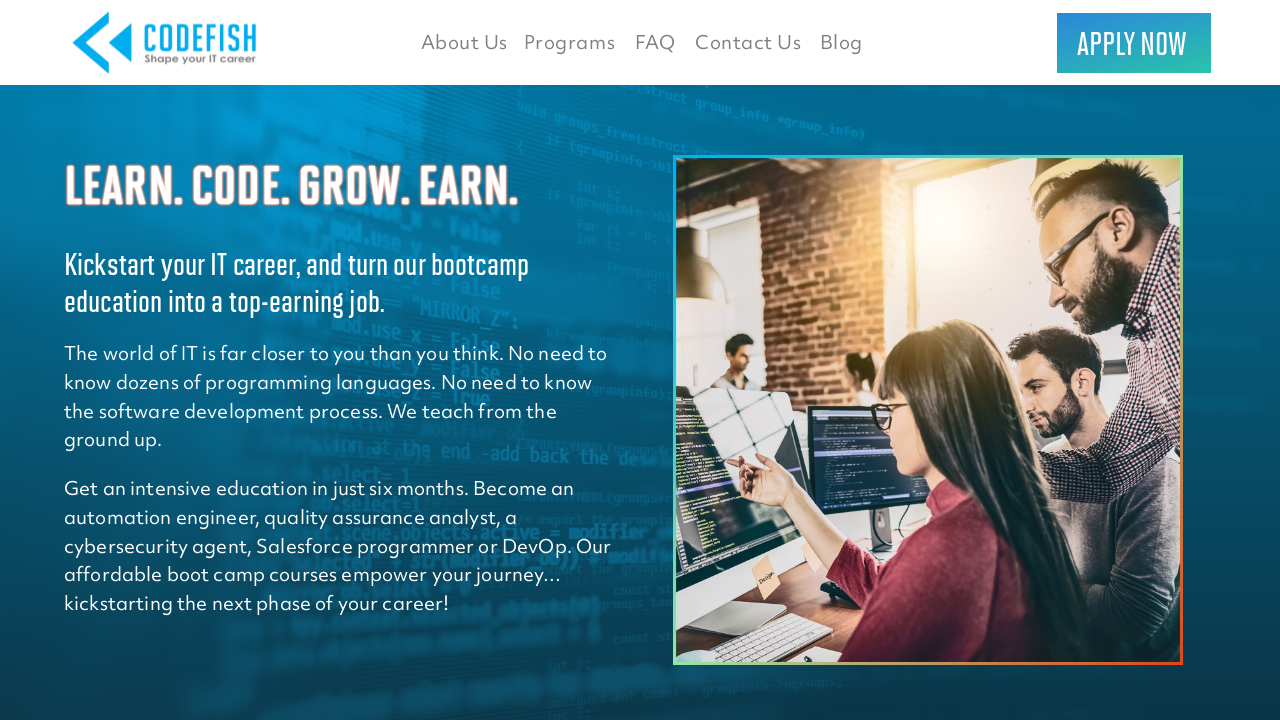